Navigates to a YouTube channel page and waits for the page to fully load

Starting URL: https://www.youtube.com/@testerstalk

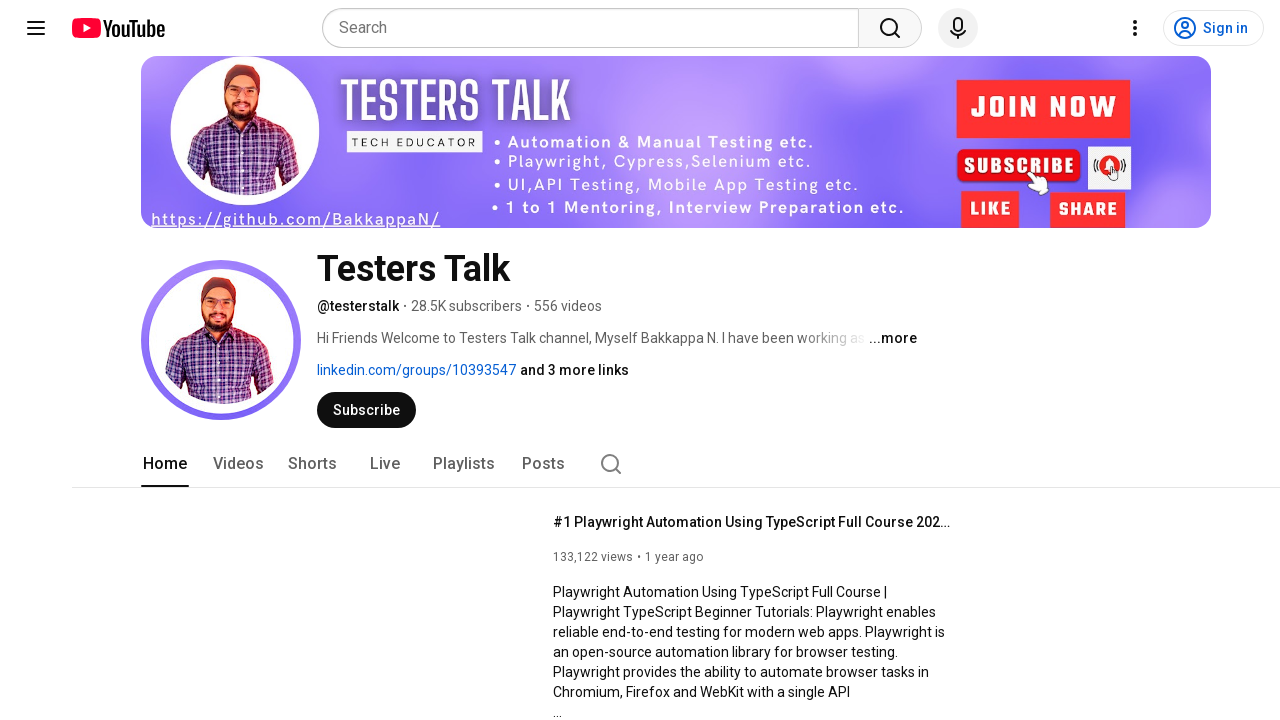

Navigated to YouTube channel page https://www.youtube.com/@testerstalk
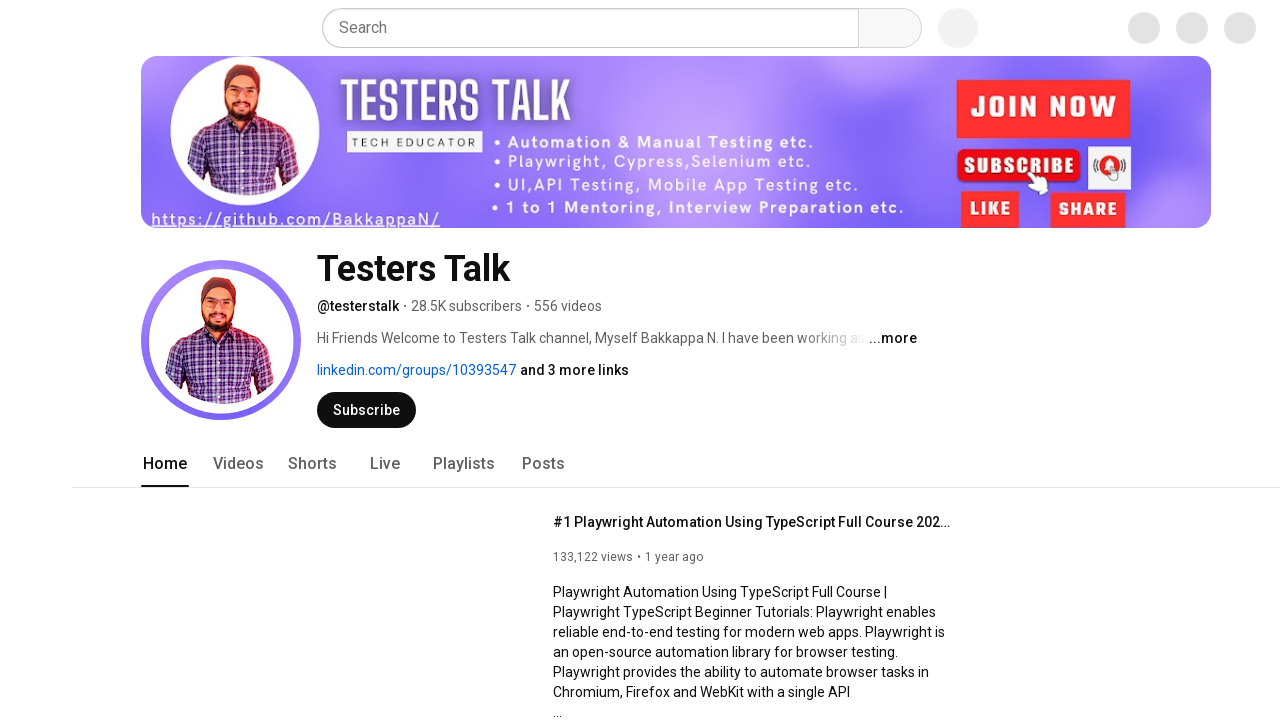

Page fully loaded - network idle state reached
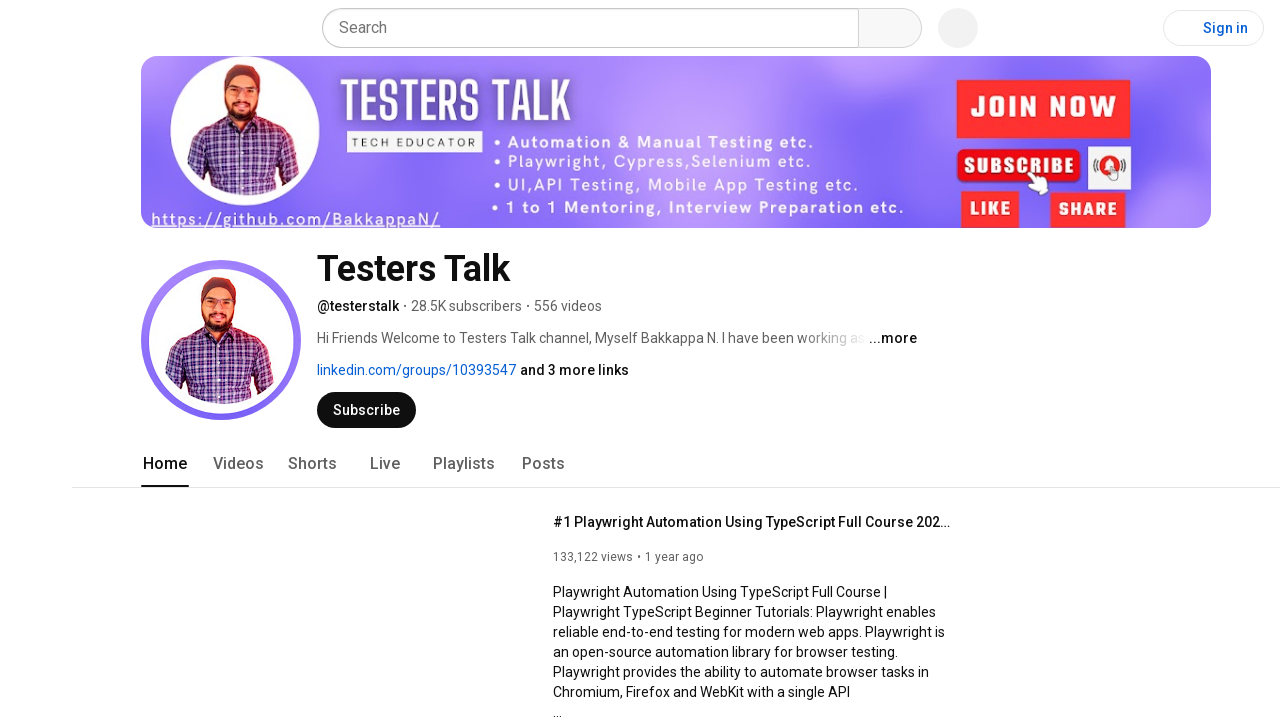

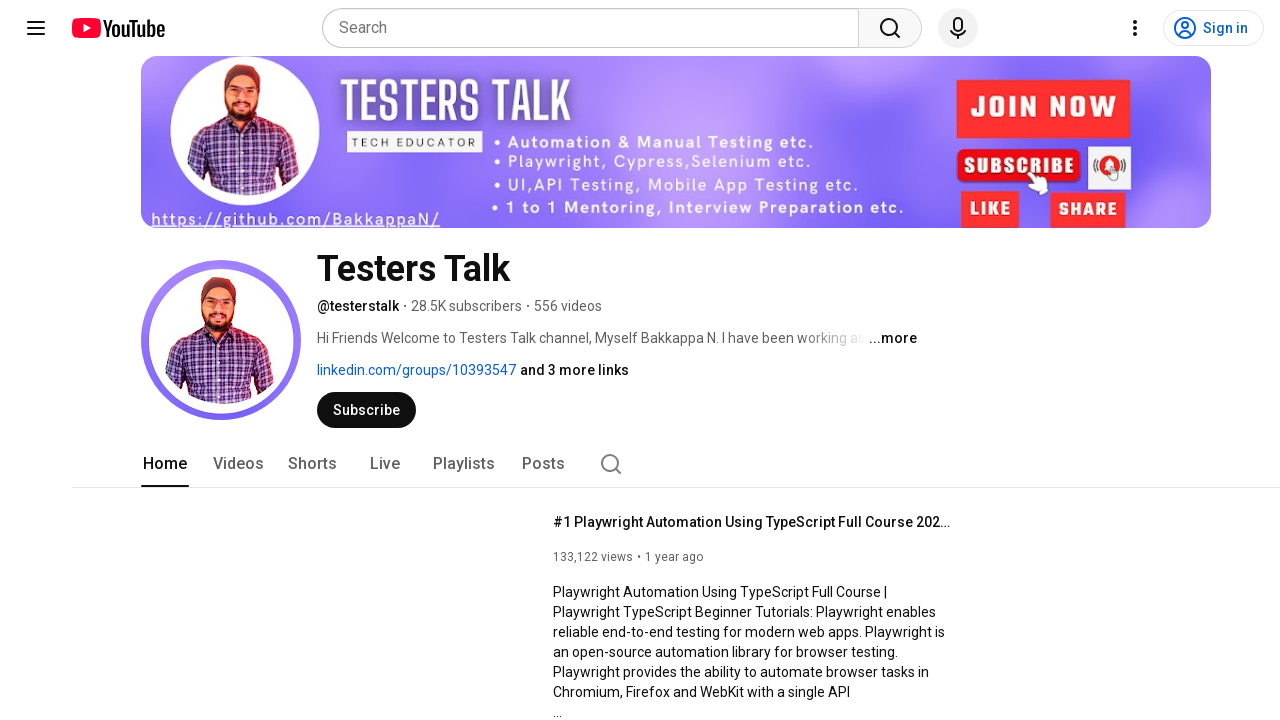